Tests Select2 dropdown by clicking to open it and typing to search and select 'Italy'

Starting URL: https://www.dummyticket.com/dummy-ticket-for-visa-application/

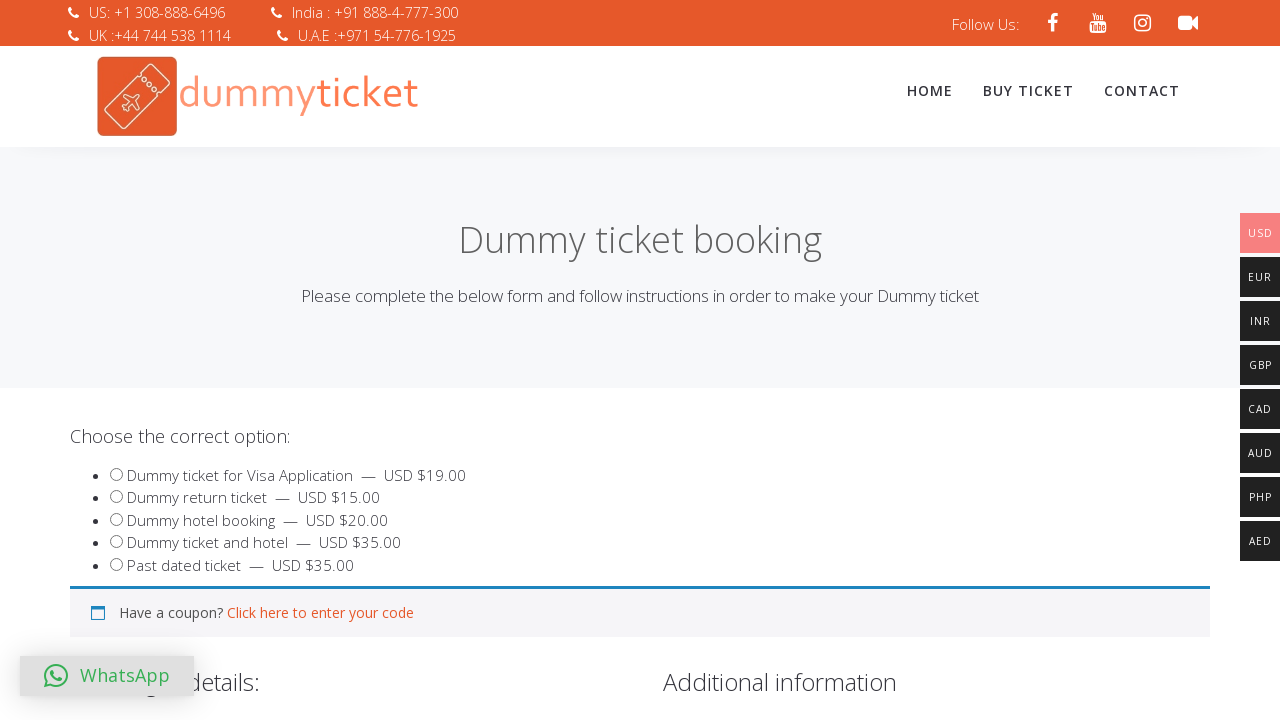

Clicked on Select2 dropdown container to open it at (344, 360) on #select2-billing_country-container
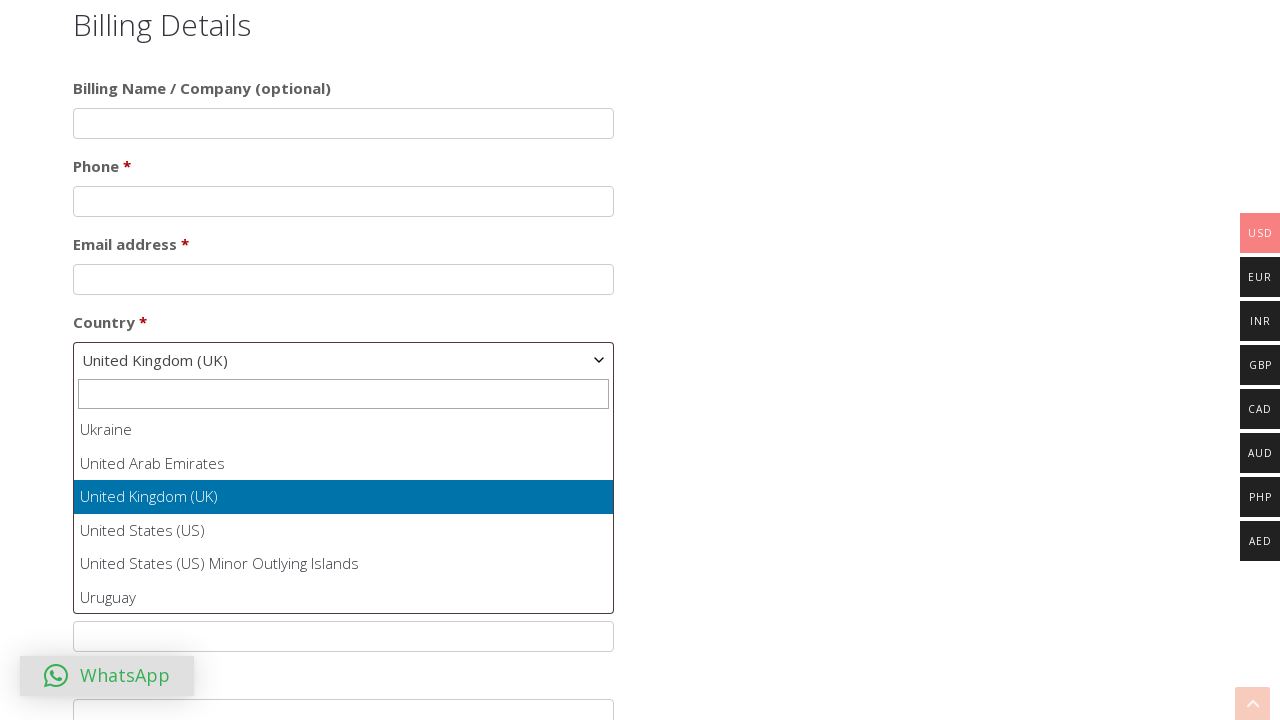

Typed 'Italy' in the Select2 search field on .select2-search__field
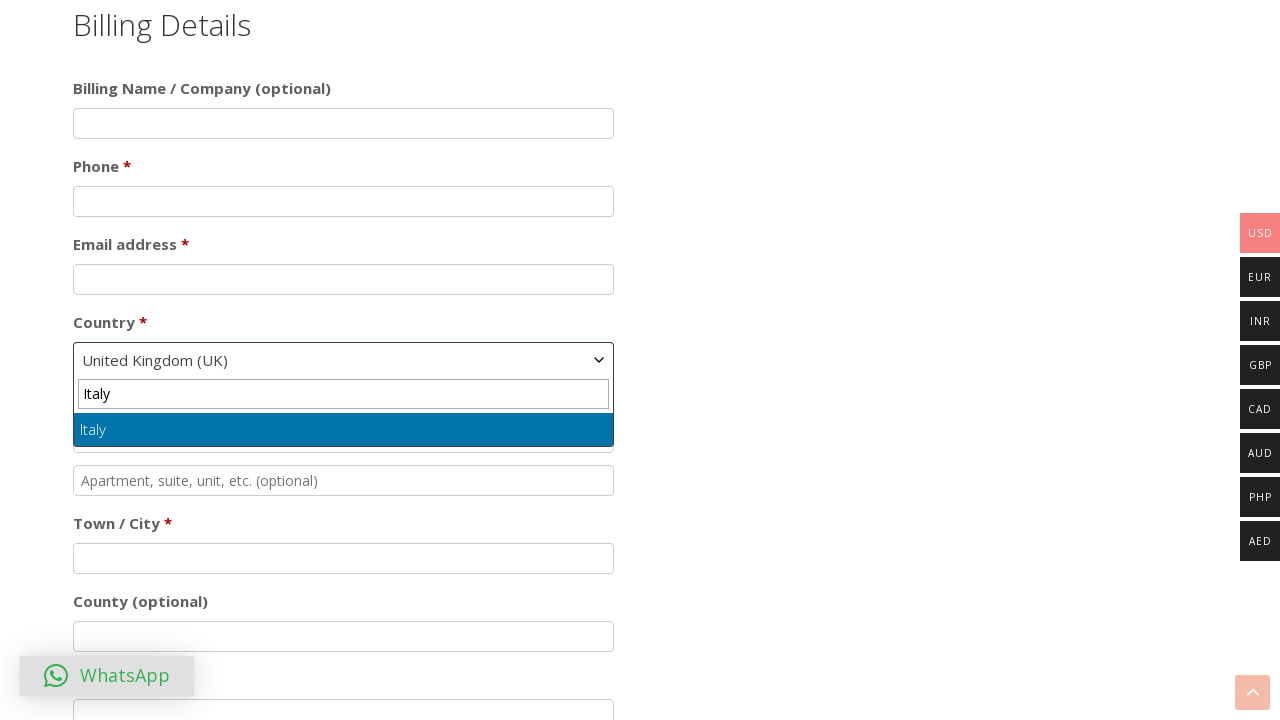

Pressed Enter to select 'Italy' from dropdown on .select2-search__field
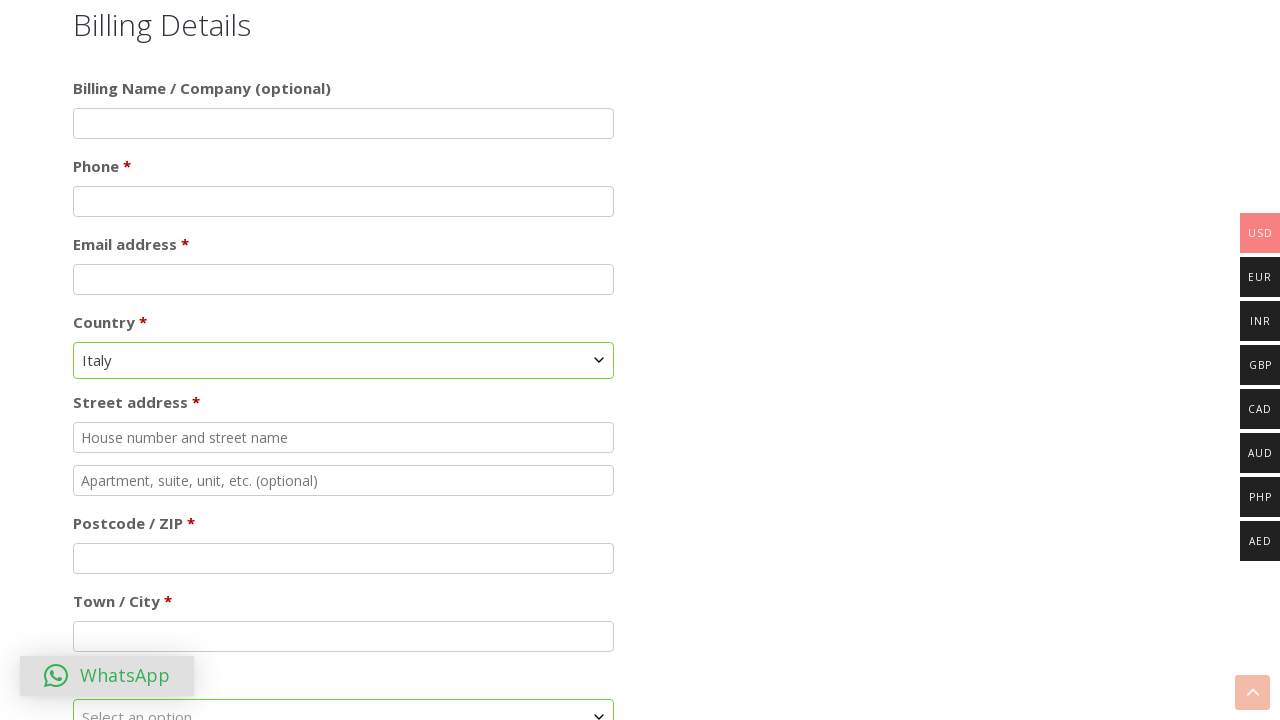

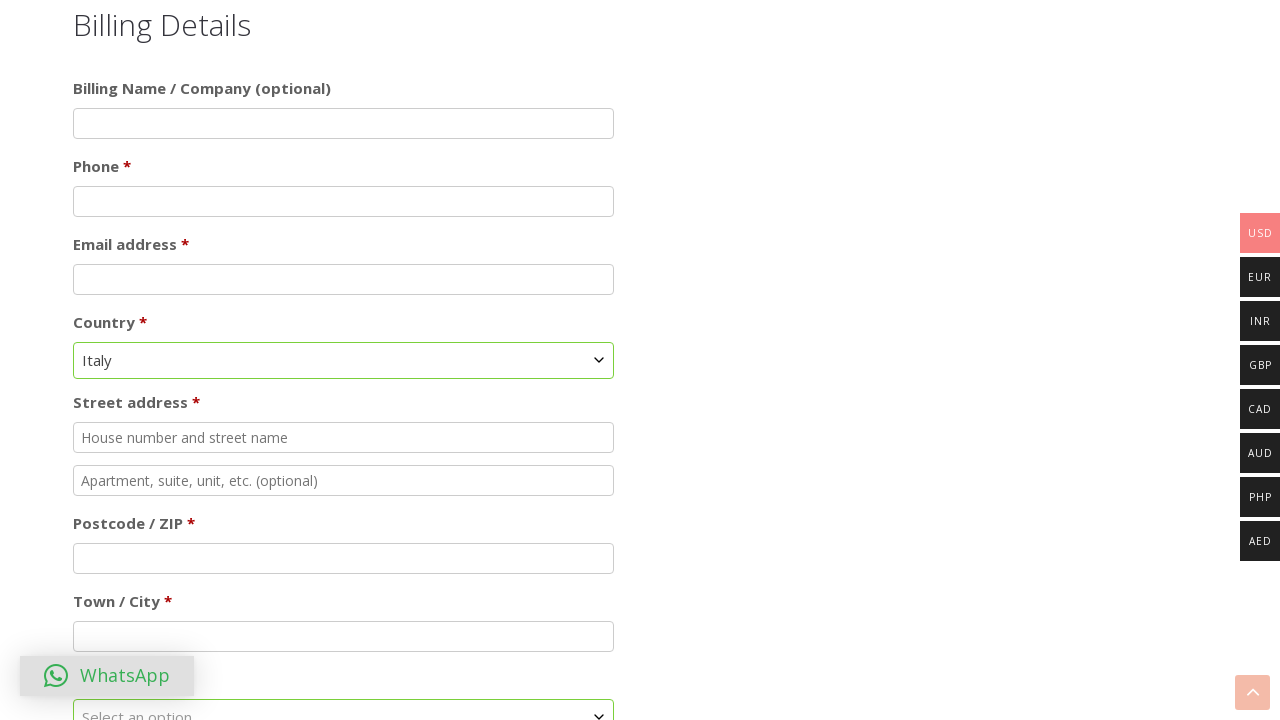